Tests autocomplete functionality by typing "Ind" and using keyboard navigation to select "India"

Starting URL: http://qaclickacademy.com/practice.php

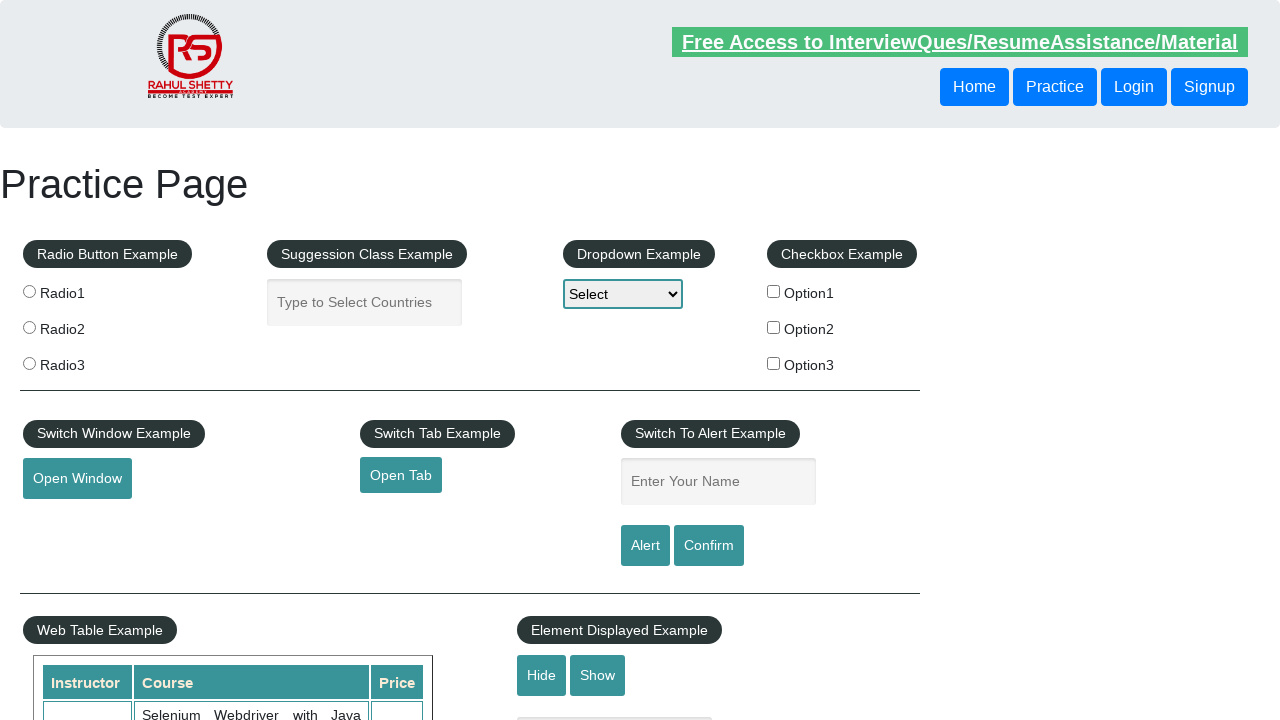

Typed 'Ind' into the autocomplete field on #autocomplete
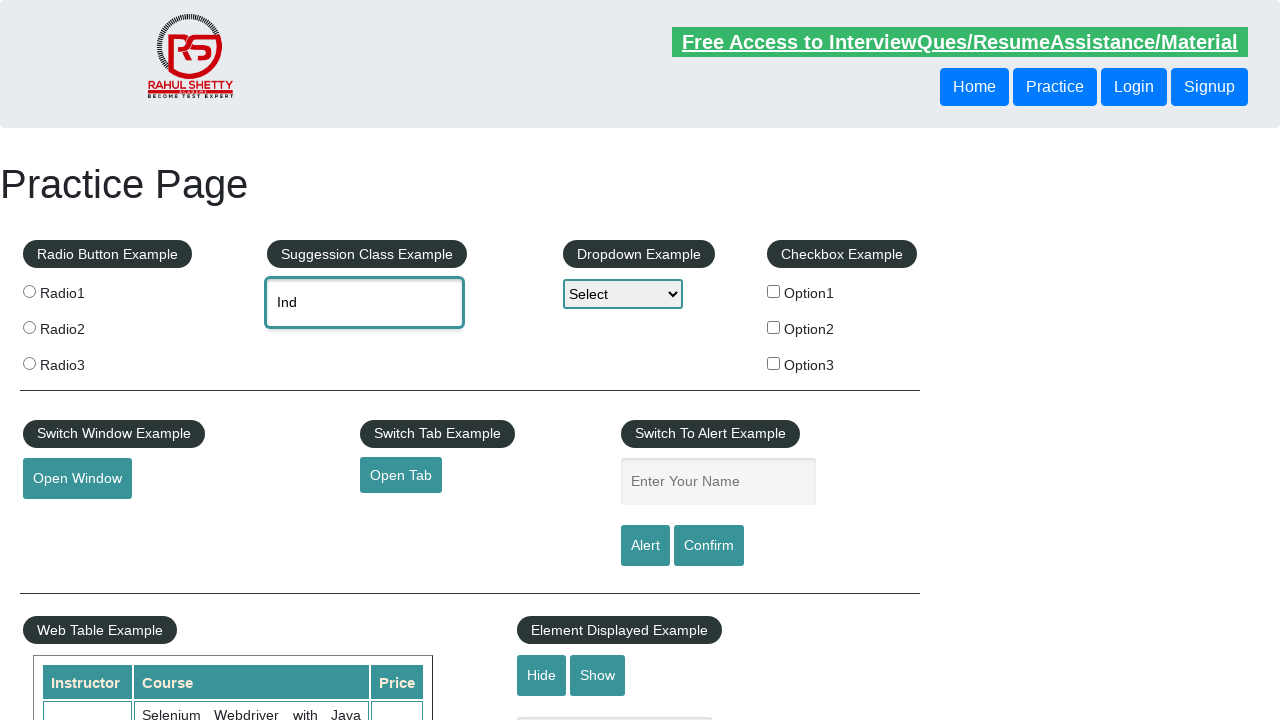

Waited 500ms for autocomplete suggestions to appear
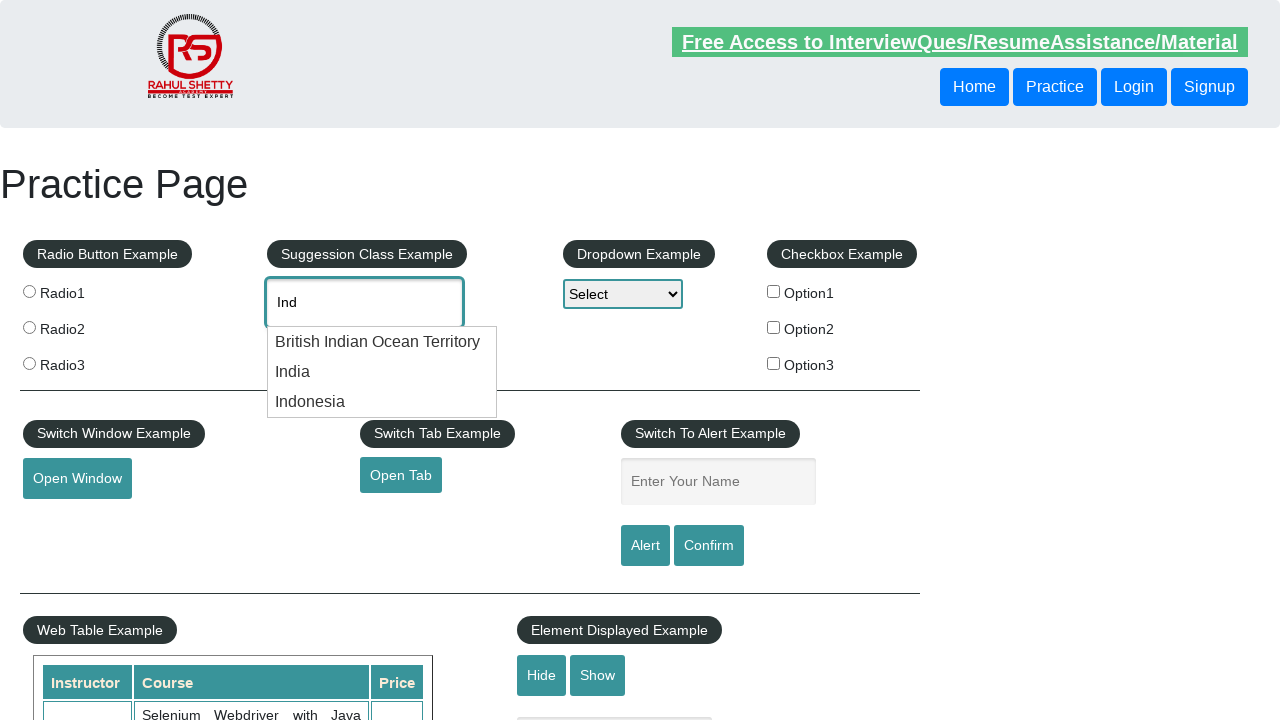

Pressed ArrowDown to navigate autocomplete suggestions on #autocomplete
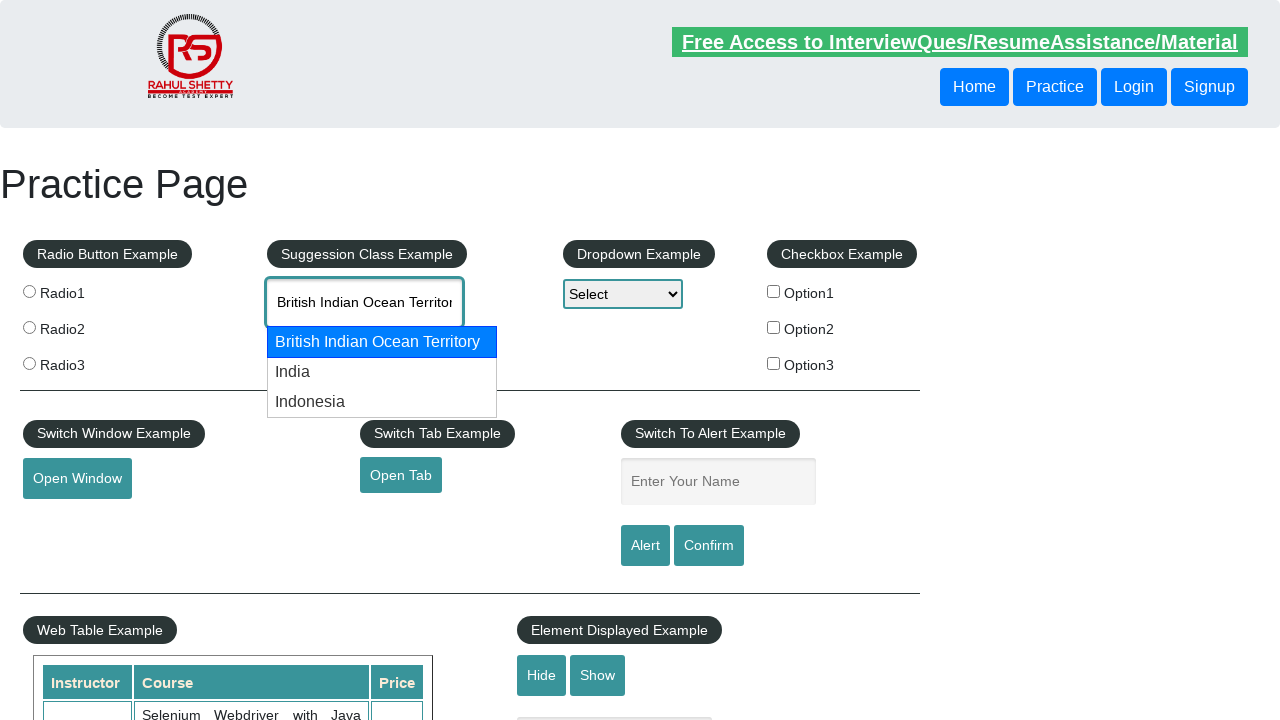

Pressed Enter to select 'India' from autocomplete suggestions on #autocomplete
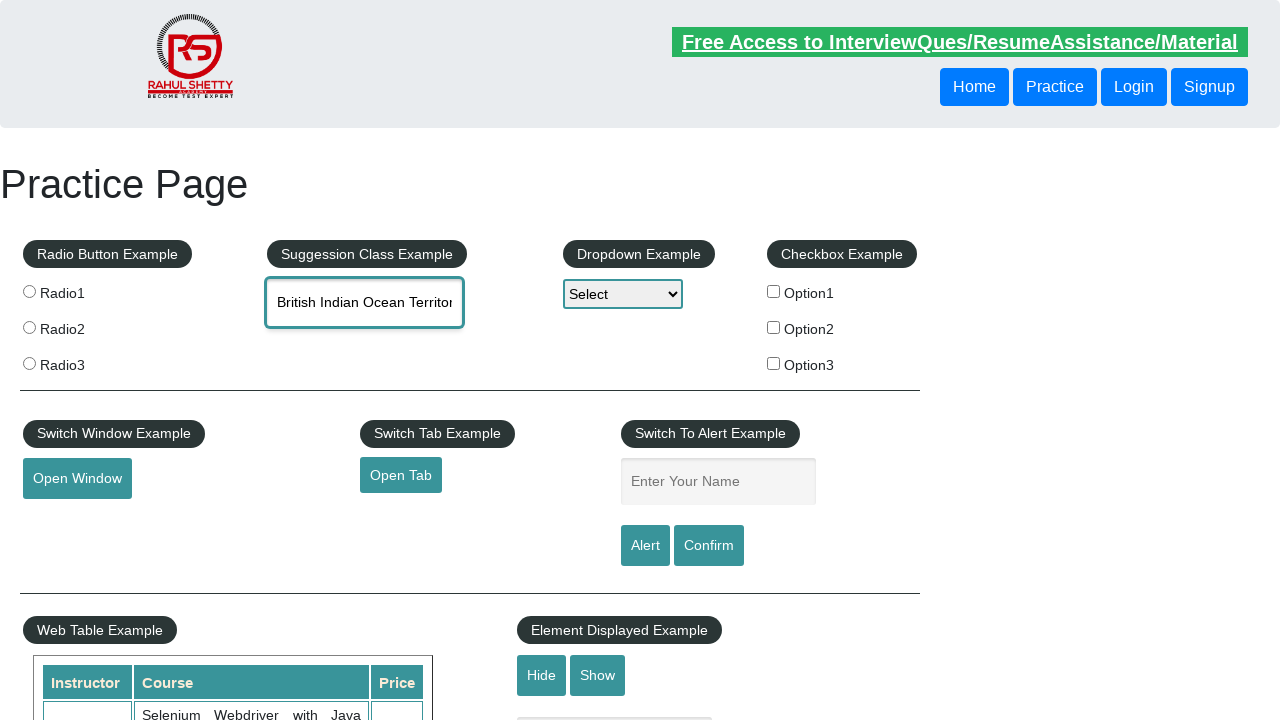

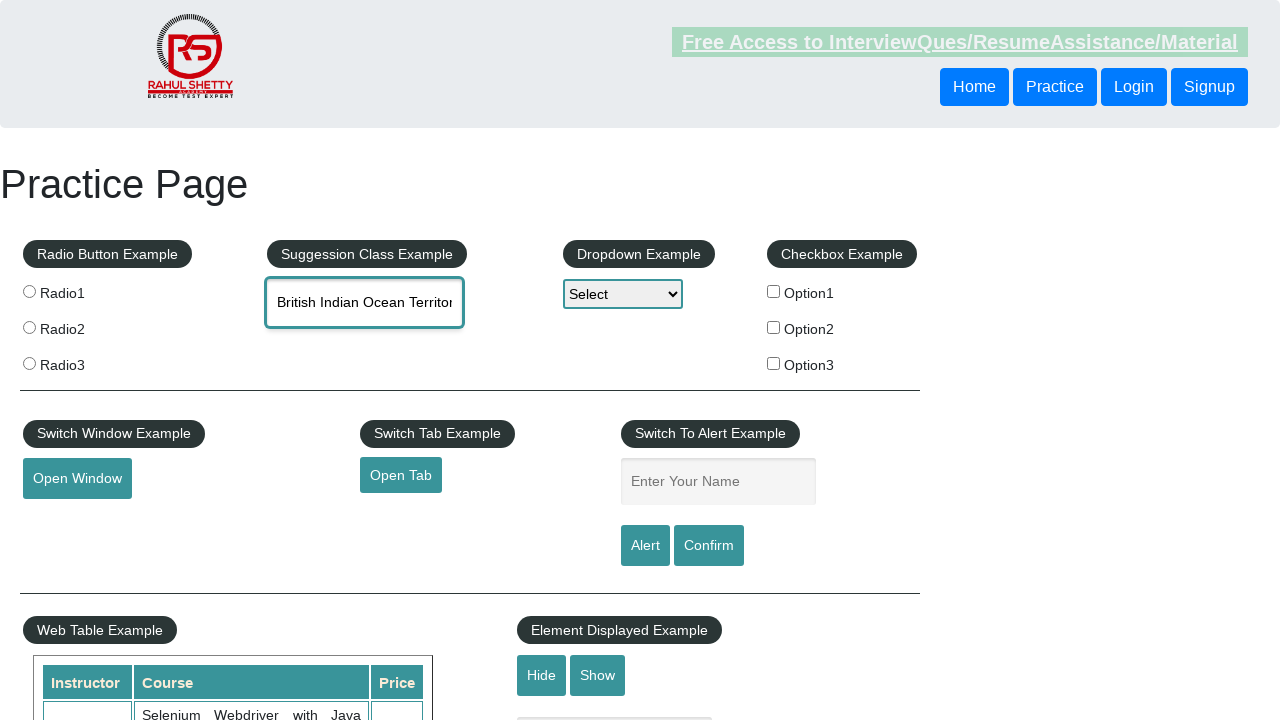